Navigates to a practice form page and locates an h5 heading element by tag name

Starting URL: https://demoqa.com/automation-practice-form

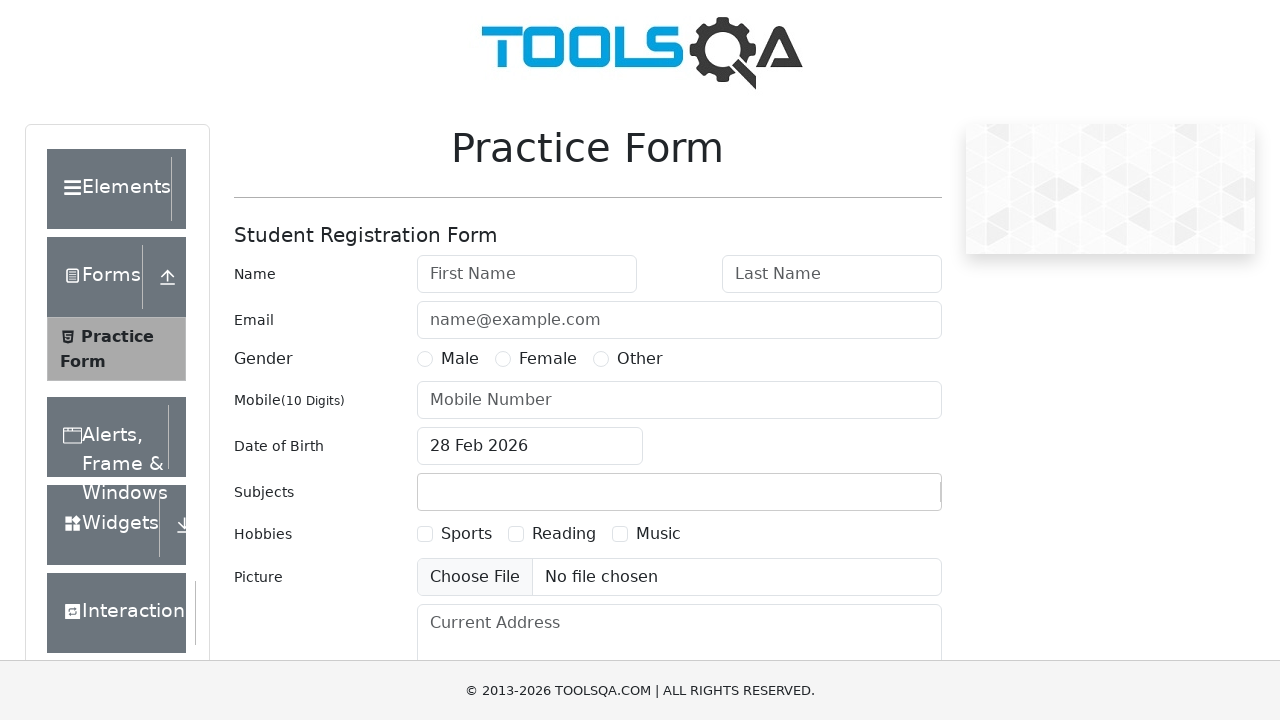

Navigated to automation practice form page
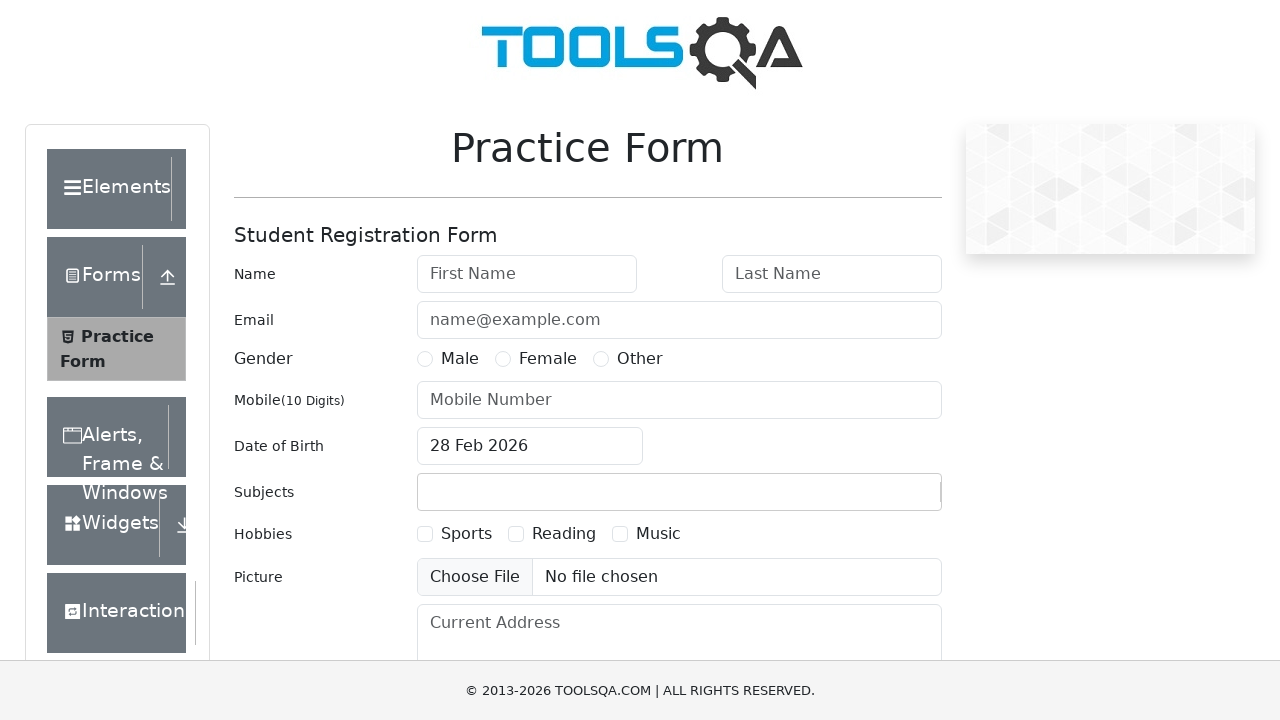

Located h5 heading element by tag name
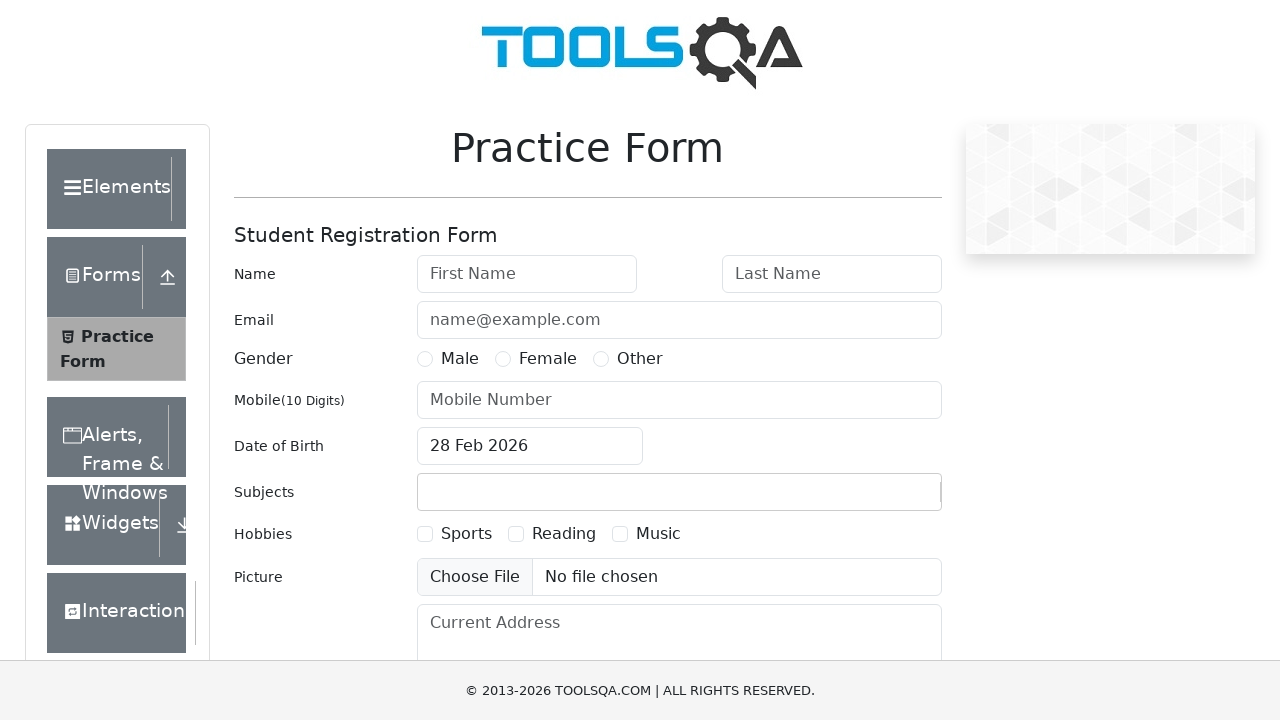

Waited for h5 element to be available
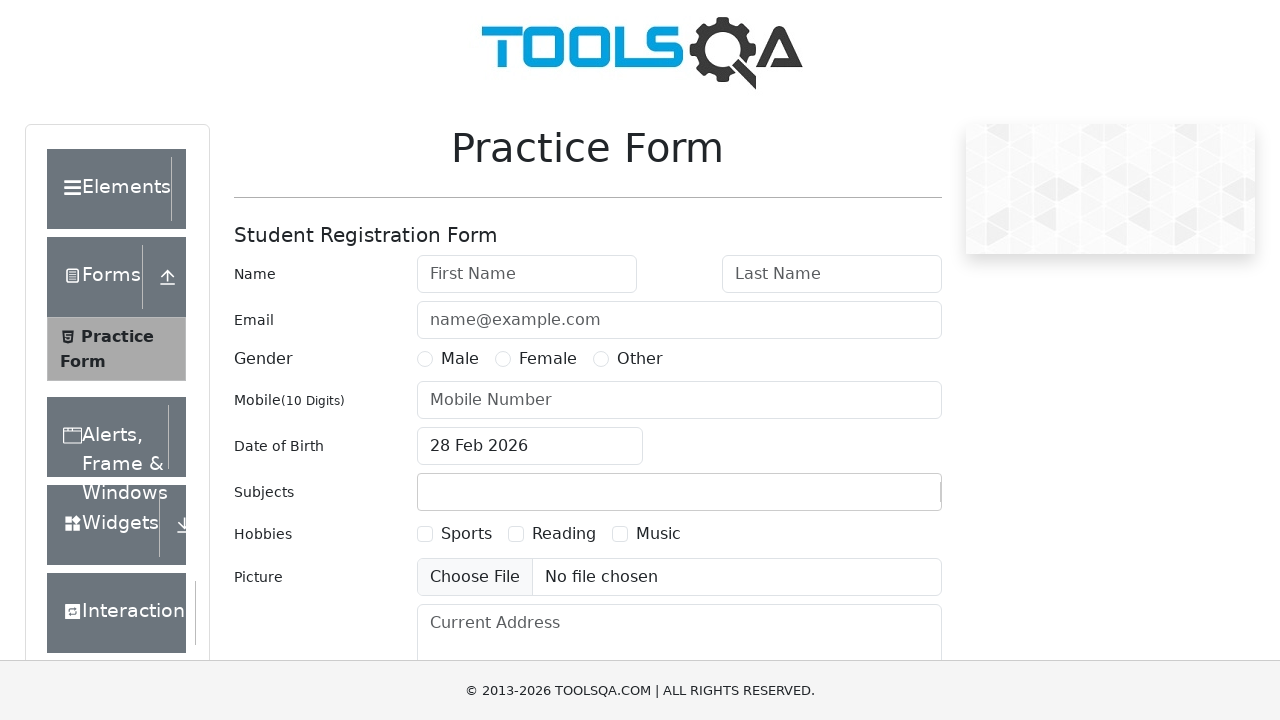

Retrieved and printed h5 element text content
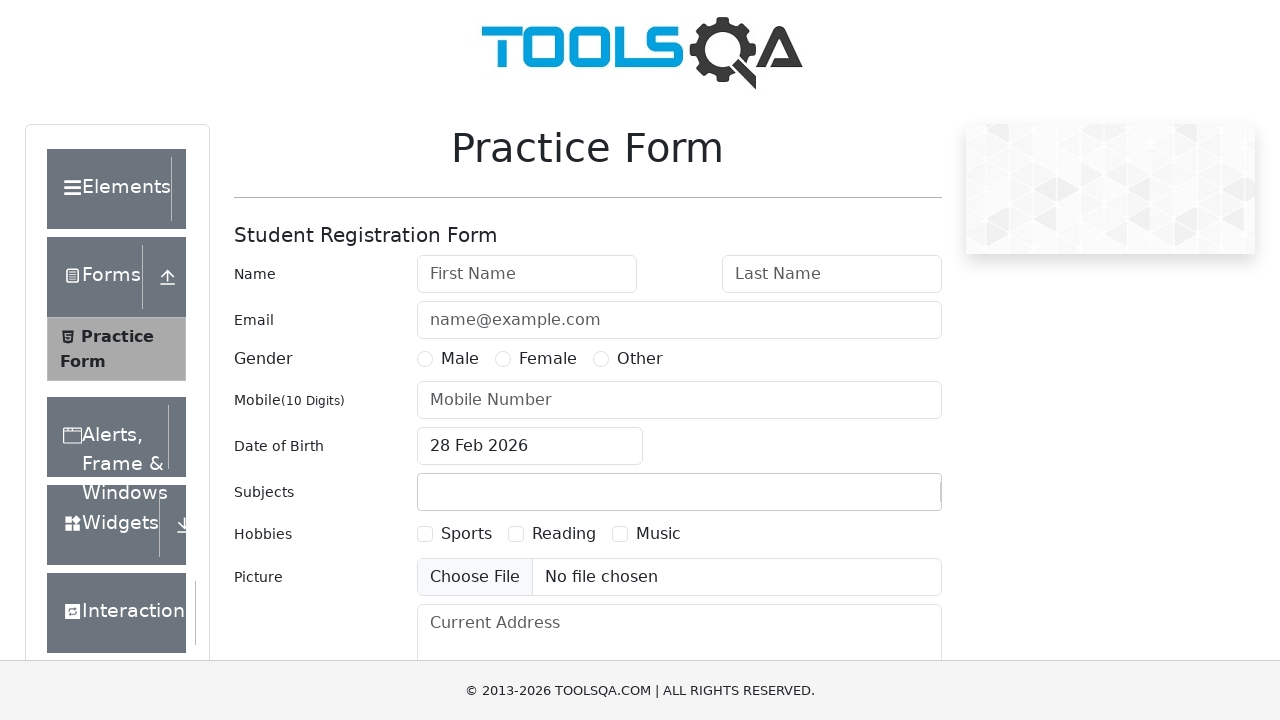

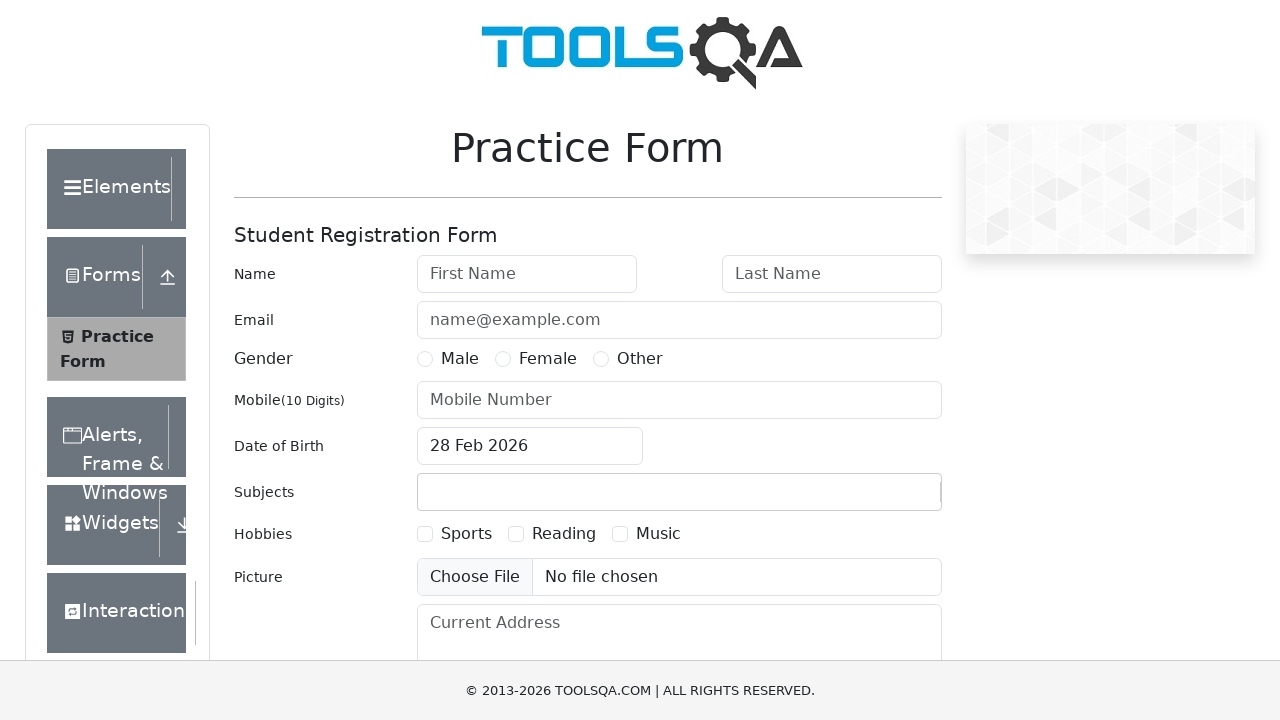